Tests alert handling functionality by triggering different types of JavaScript alerts and accepting them

Starting URL: https://rahulshettyacademy.com/AutomationPractice/

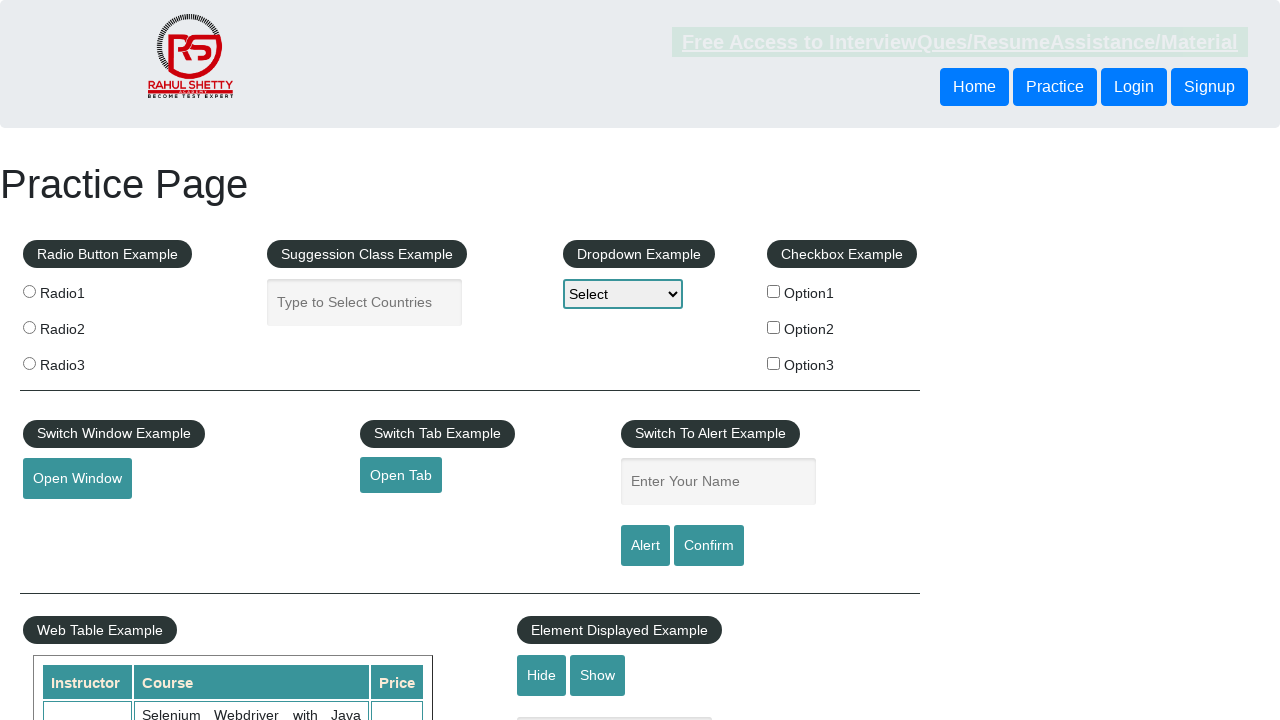

Entered 'RAHUL' in the name text field on #name
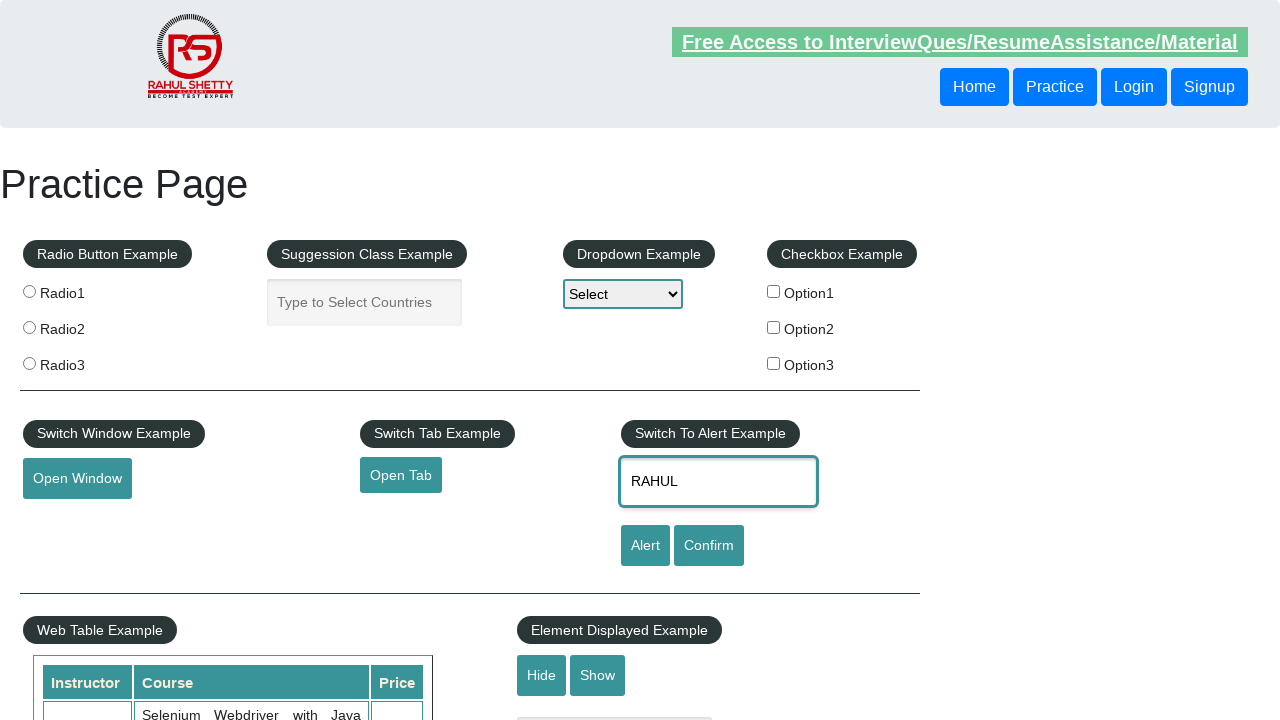

Clicked alert button to trigger JavaScript alert at (645, 546) on #alertbtn
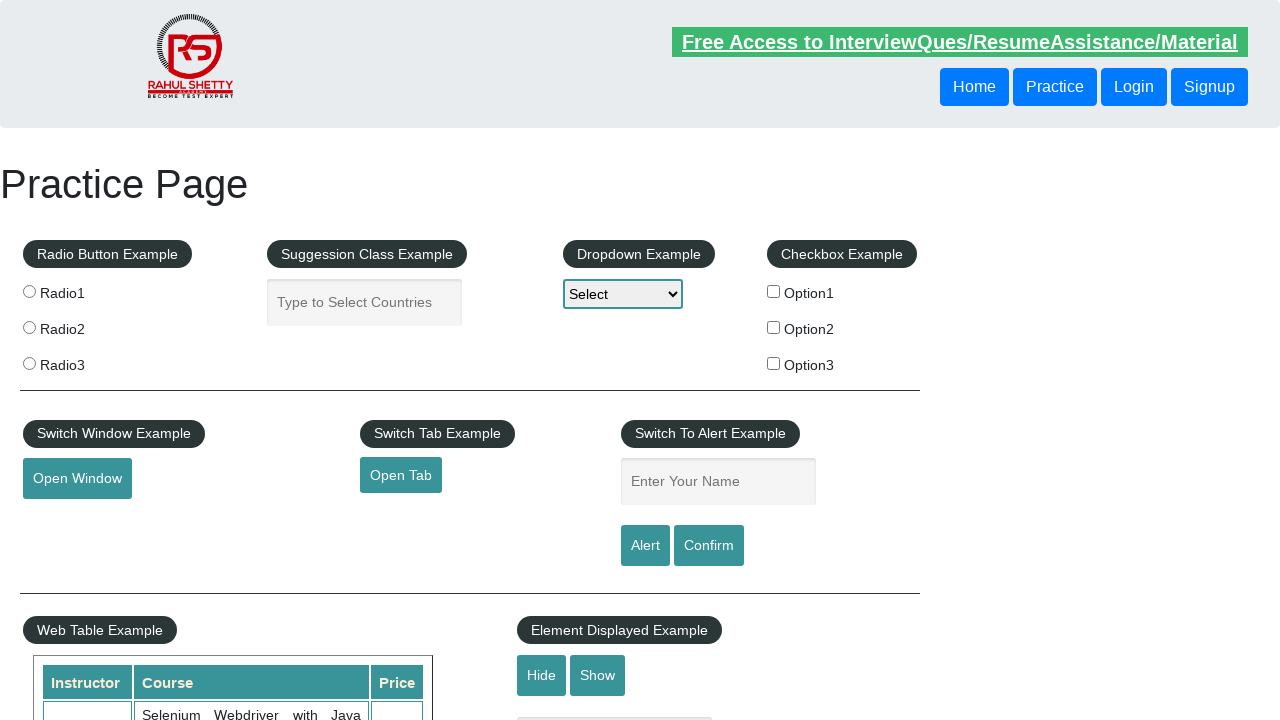

Set up dialog handler to accept alerts
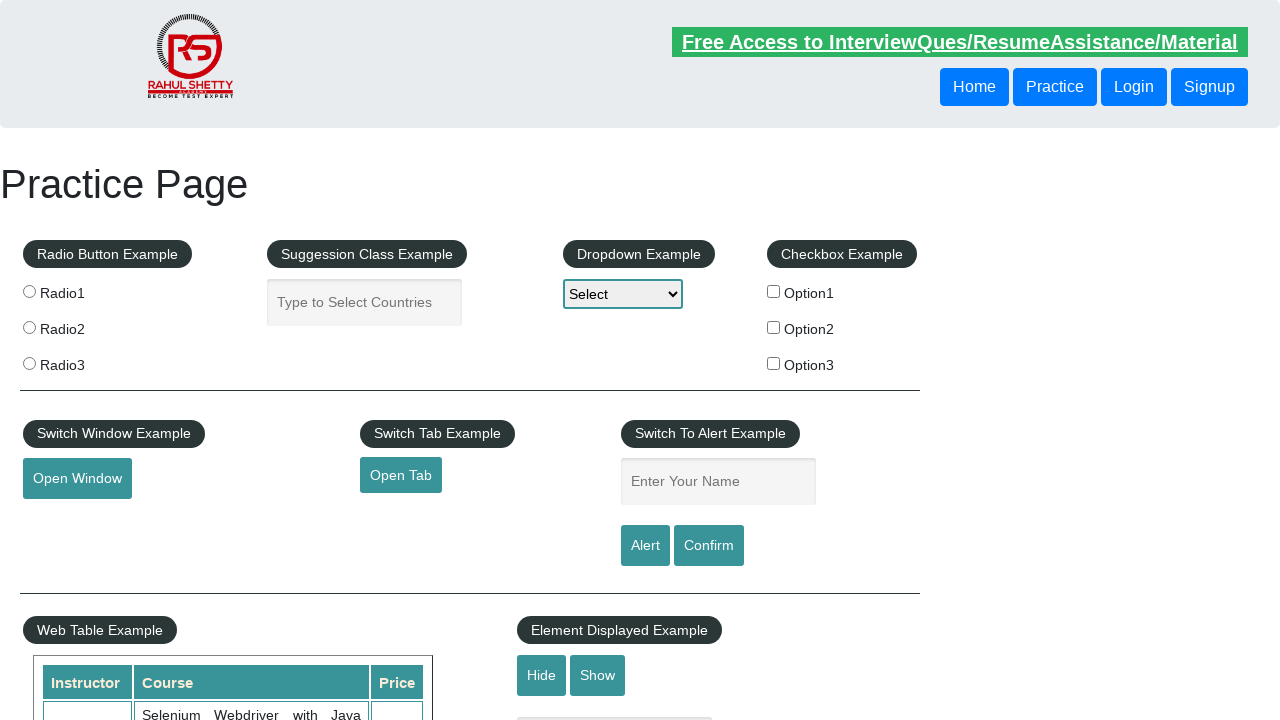

Clicked confirm button to trigger confirmation dialog at (709, 546) on #confirmbtn
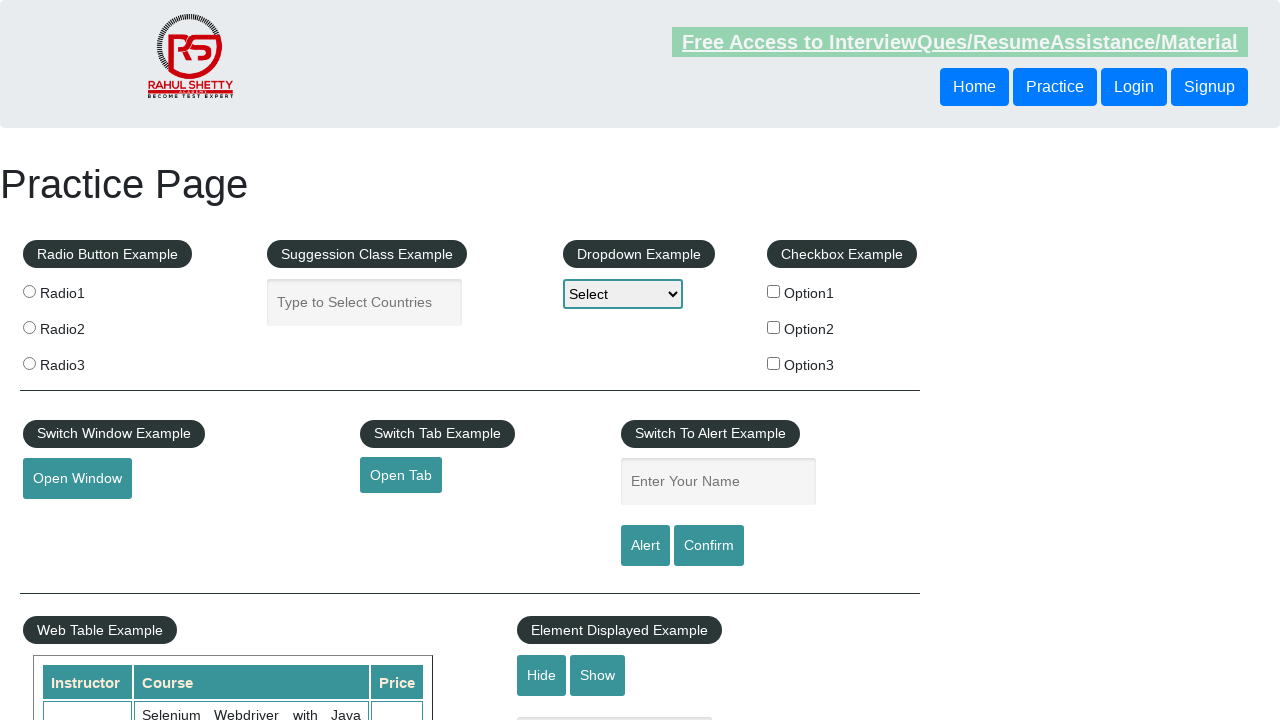

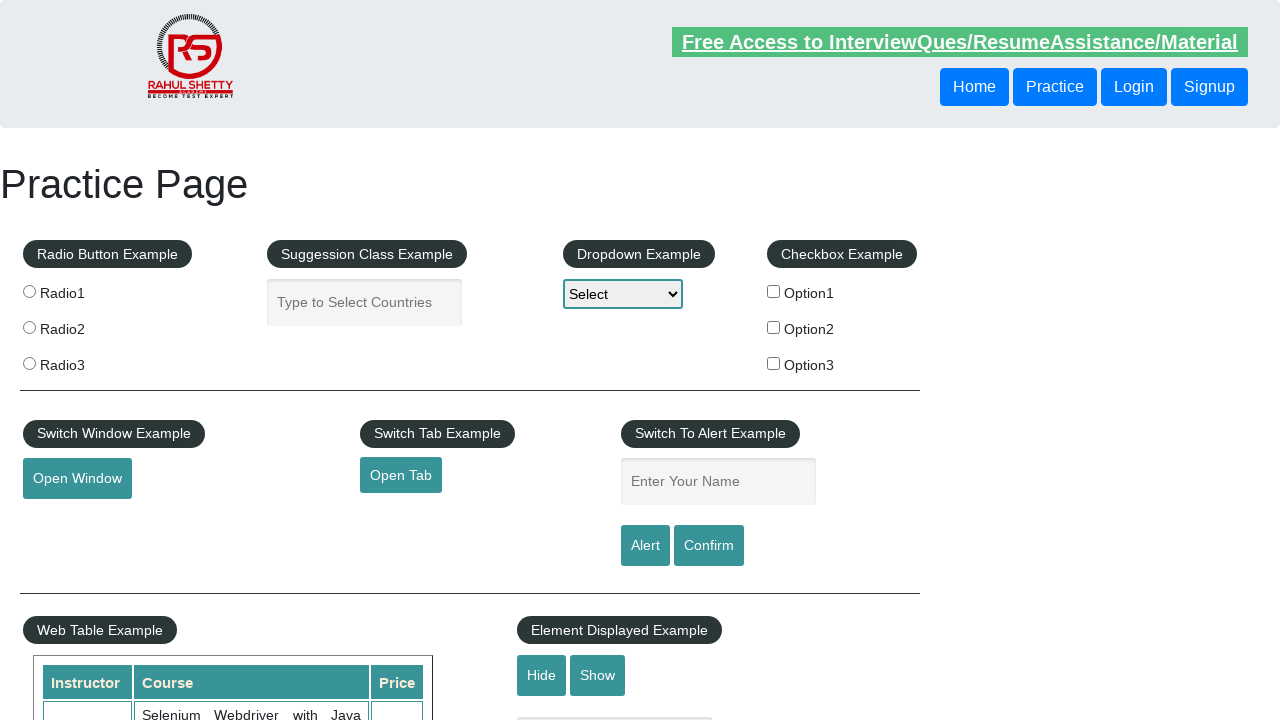